Tests a cats gallery page by clicking a button and verifying that specific text content ("Bullet cat") is displayed on the page.

Starting URL: http://suninjuly.github.io/cats.html

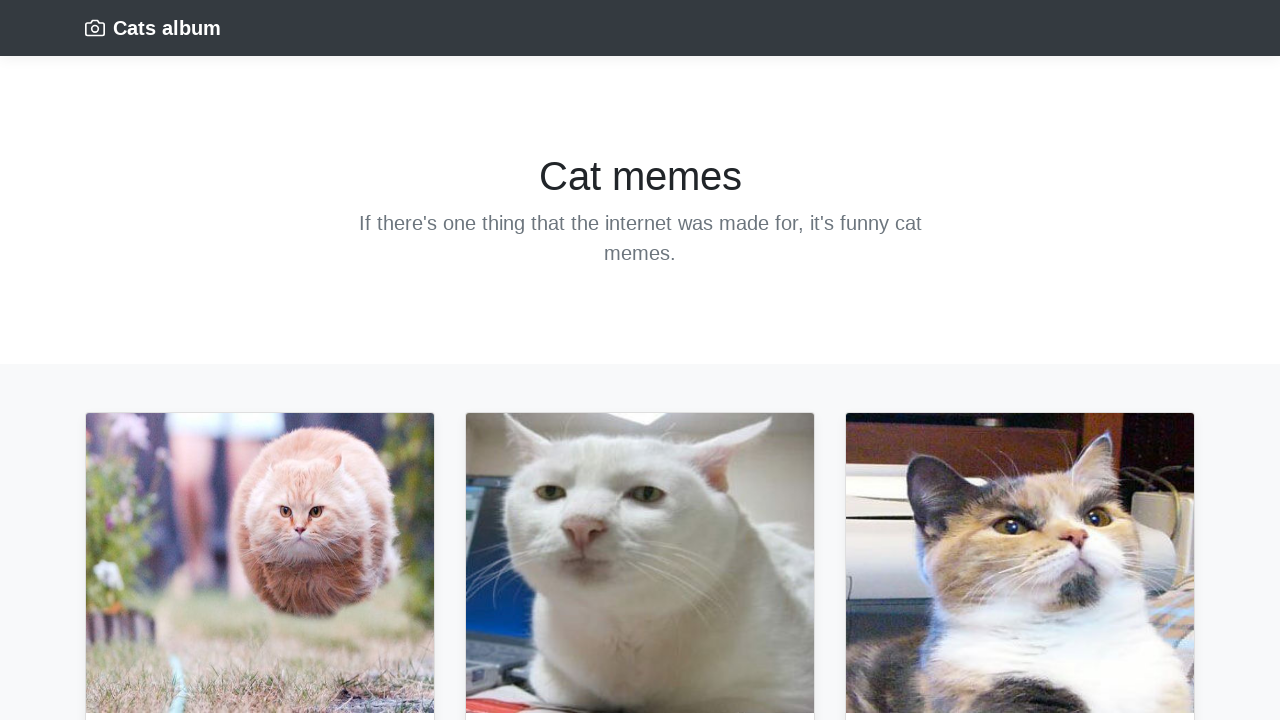

Clicked the first button in the gallery section at (130, 360) on xpath=/html/body/main/div/div/div/div[1]/div/div/div/div/button[1]
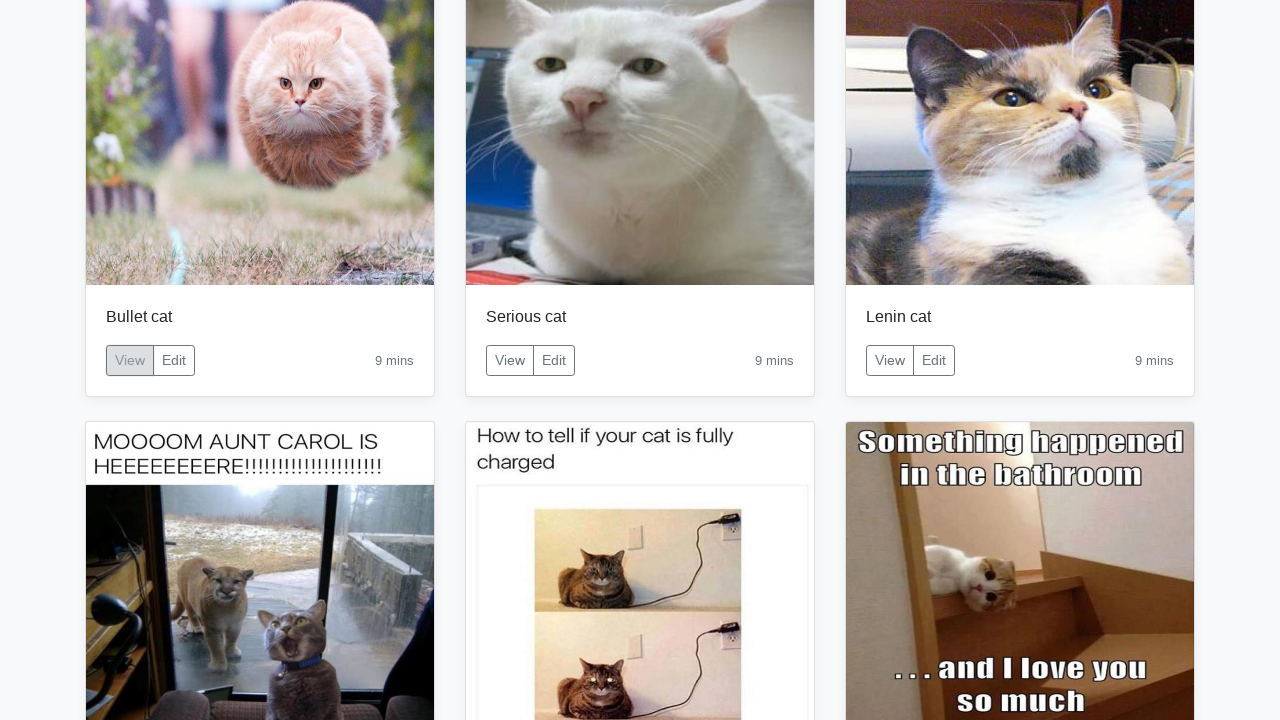

Waited for 'Bullet cat' text to appear on the page
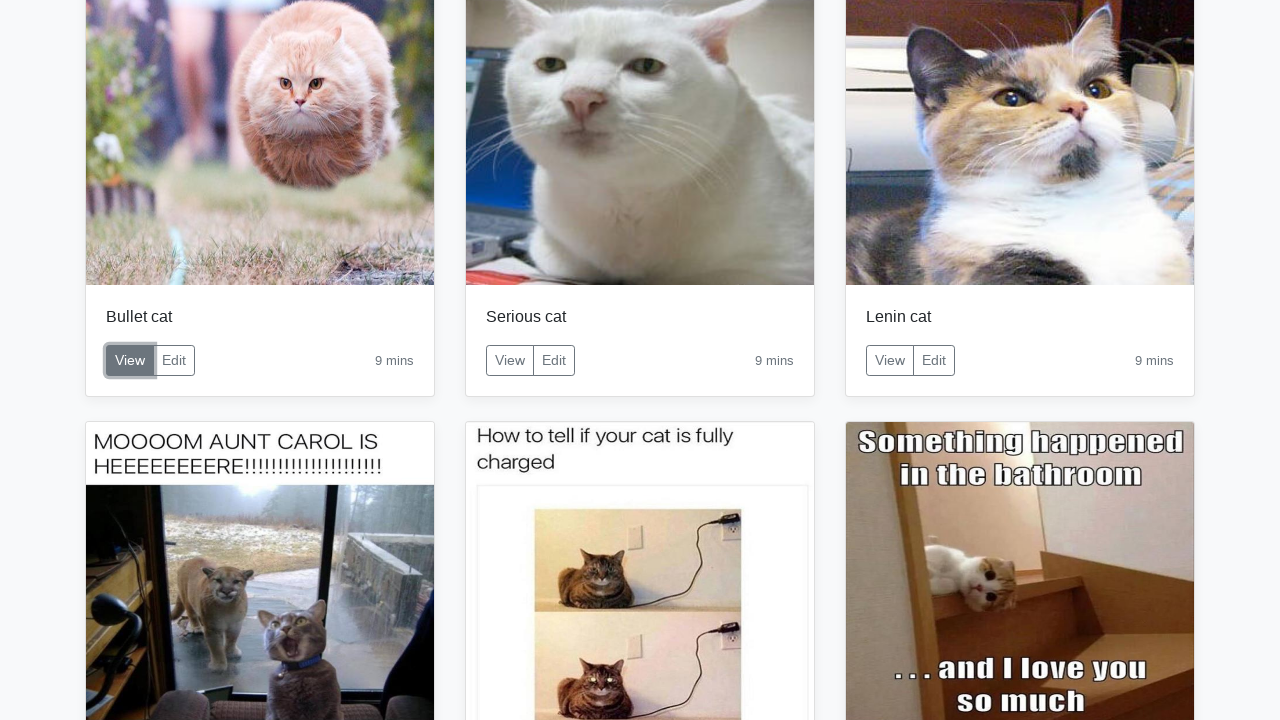

Retrieved 'Bullet cat' text content from the page
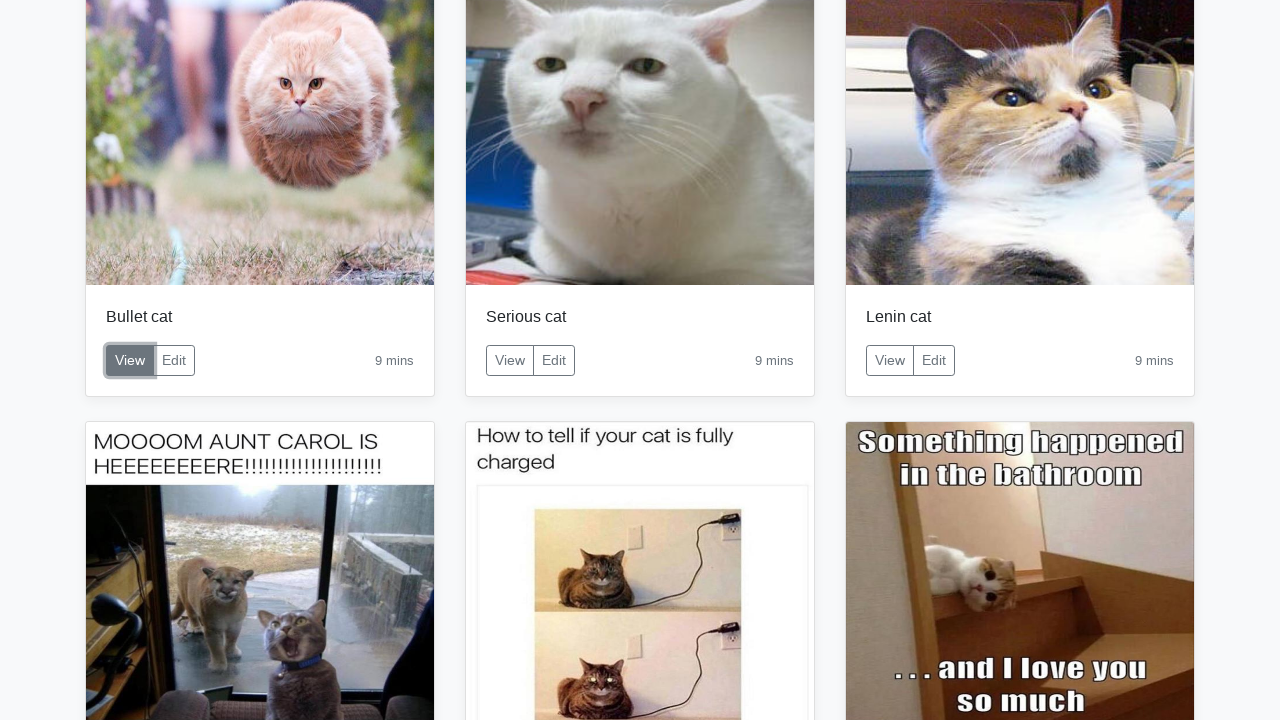

Verified that 'Bullet cat' text matches expected content
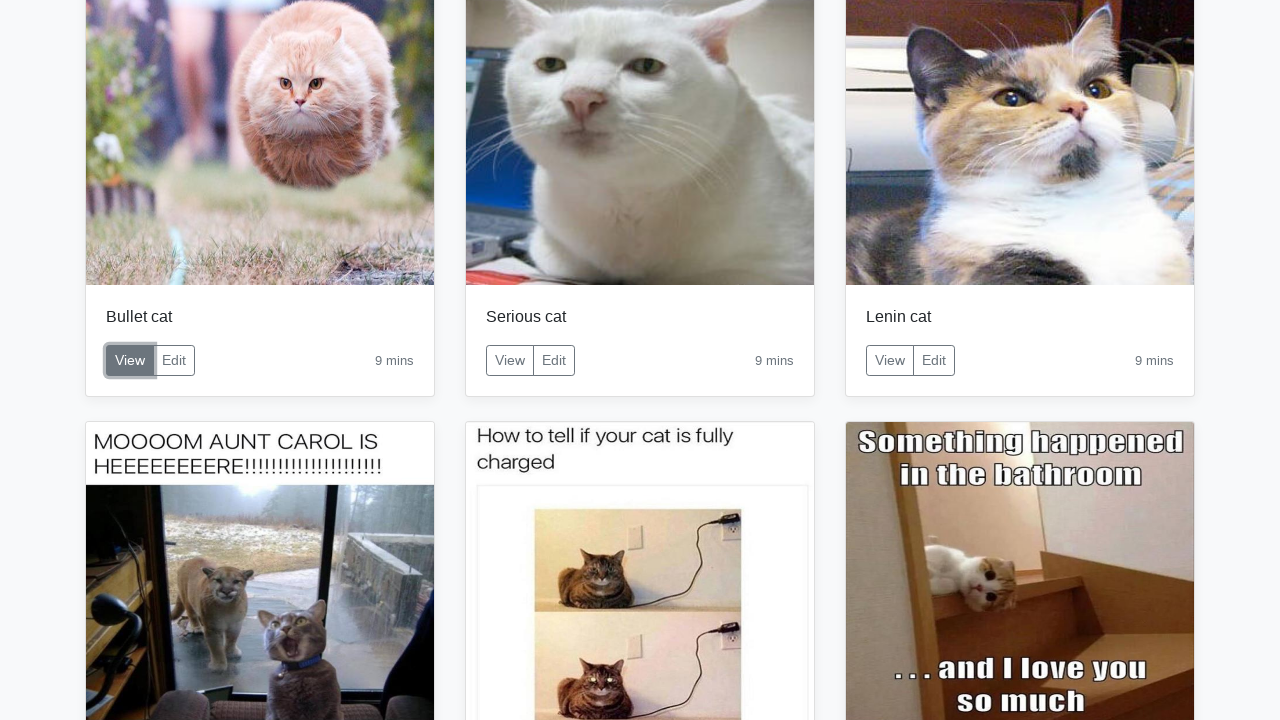

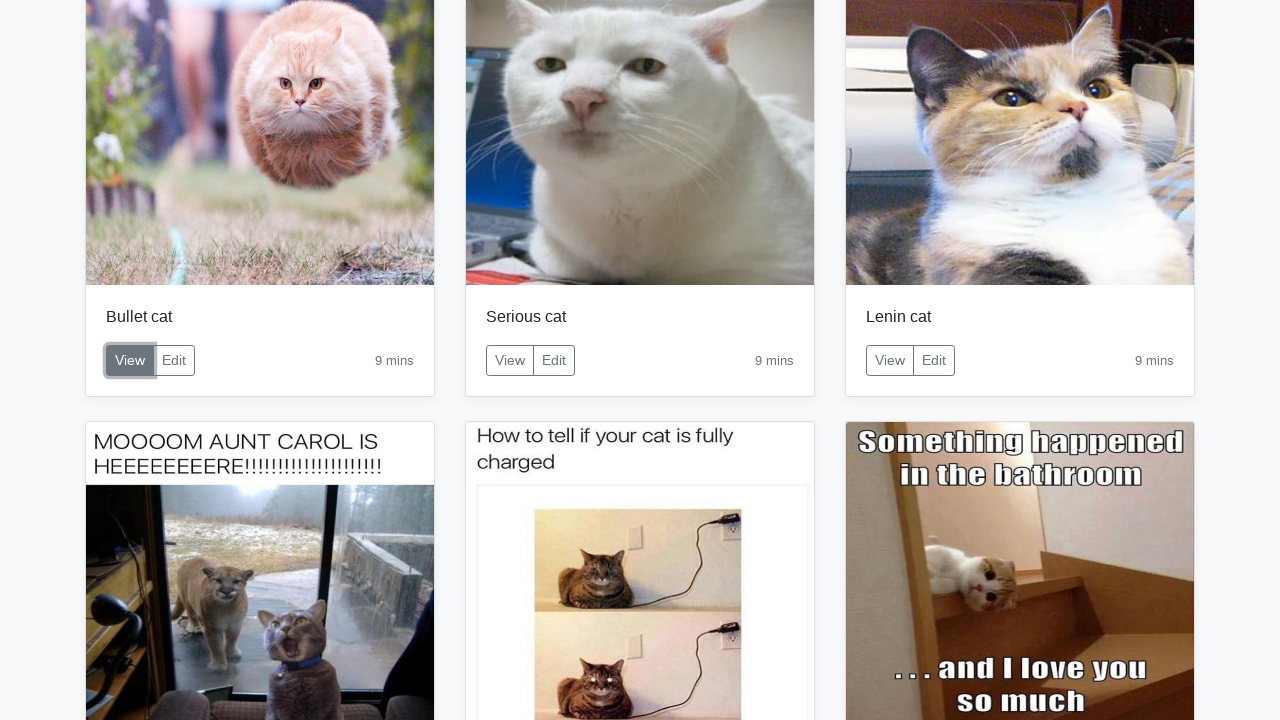